Tests returning to display all items after filtering

Starting URL: https://demo.playwright.dev/todomvc

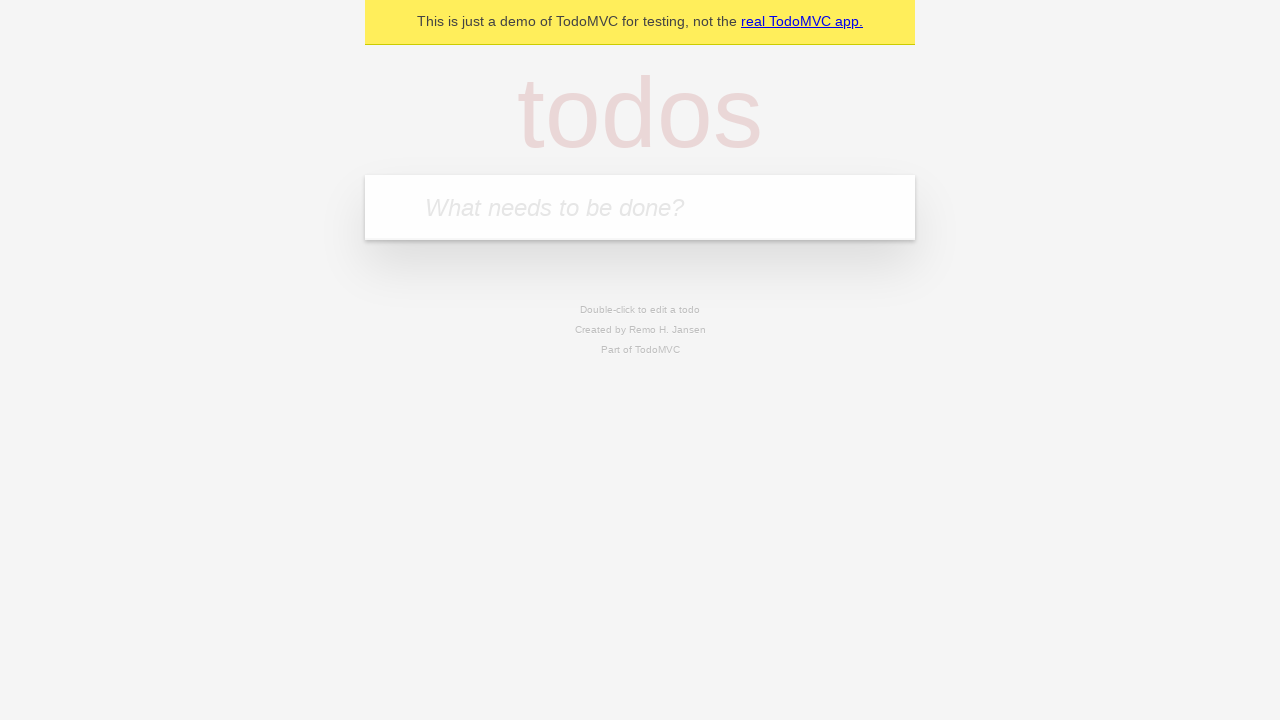

Filled todo input with 'buy some cheese' on internal:attr=[placeholder="What needs to be done?"i]
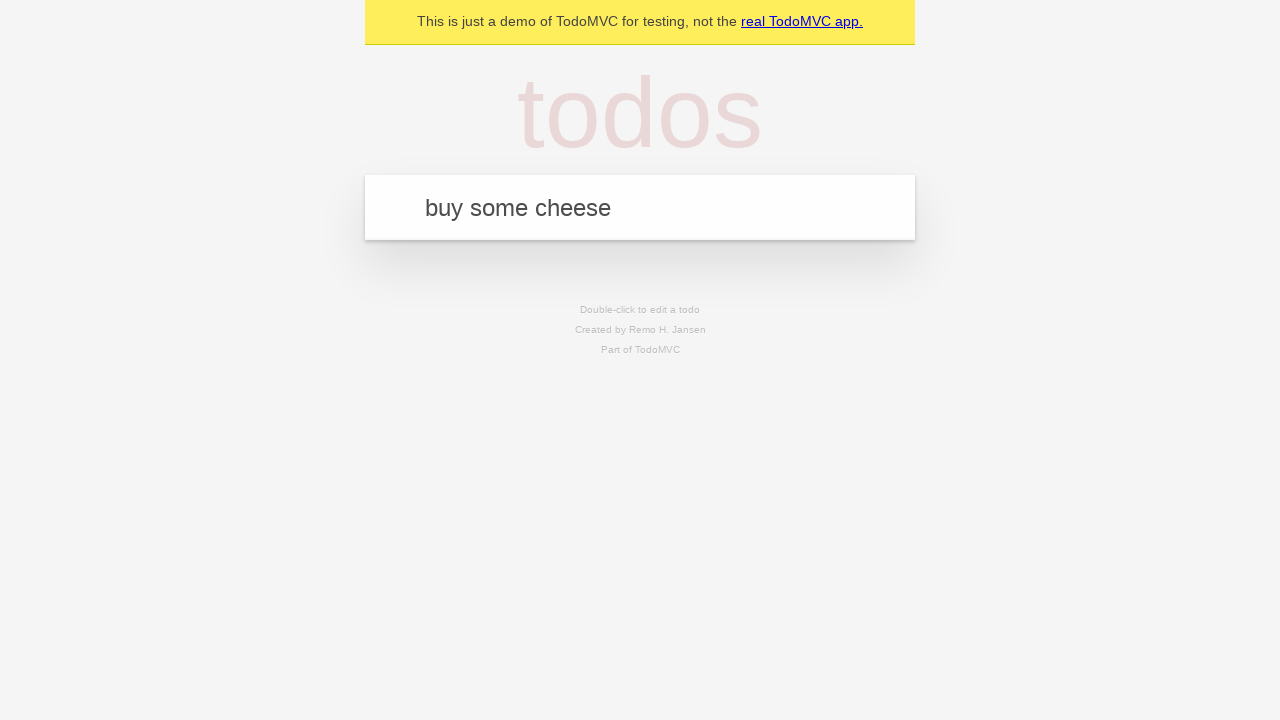

Pressed Enter to create todo 'buy some cheese' on internal:attr=[placeholder="What needs to be done?"i]
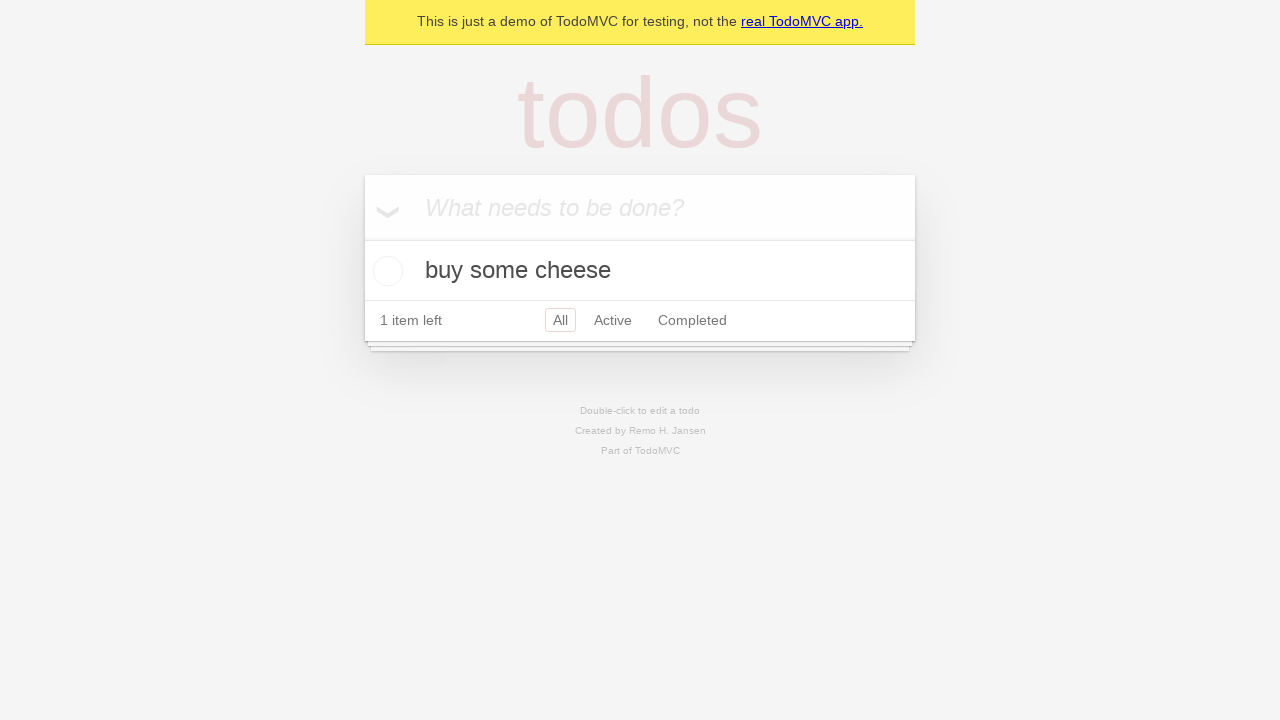

Filled todo input with 'feed the cat' on internal:attr=[placeholder="What needs to be done?"i]
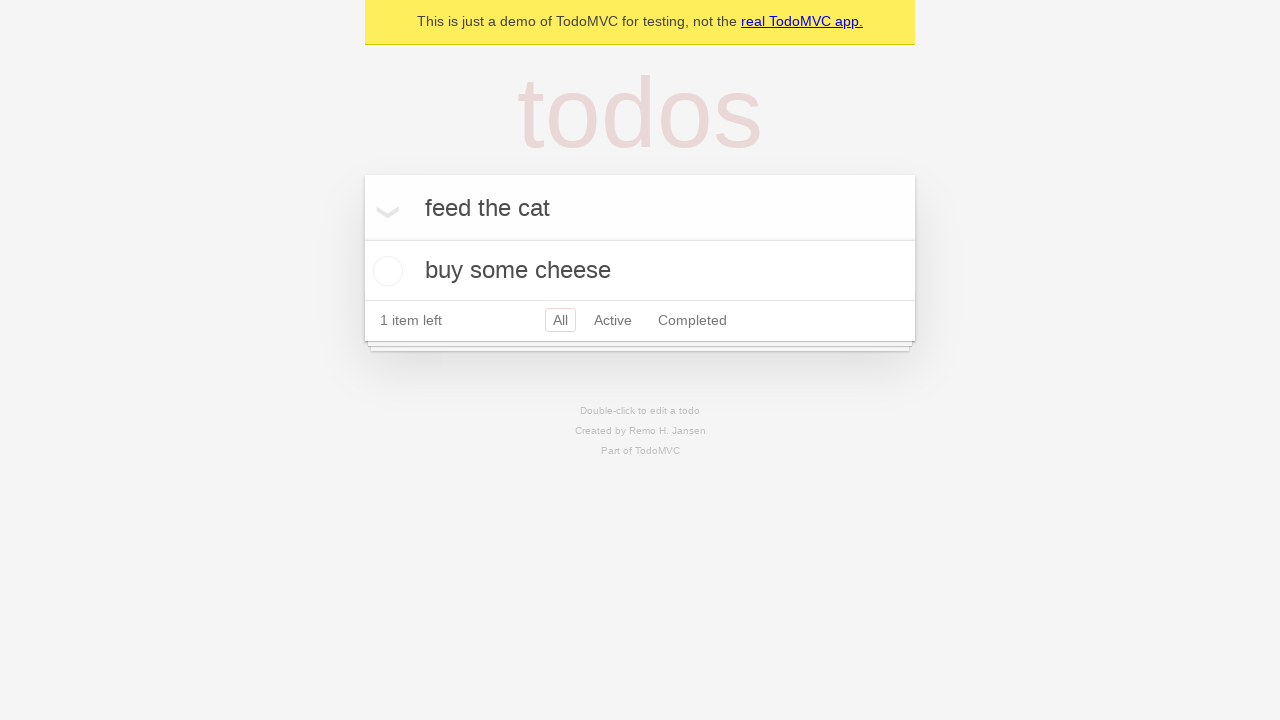

Pressed Enter to create todo 'feed the cat' on internal:attr=[placeholder="What needs to be done?"i]
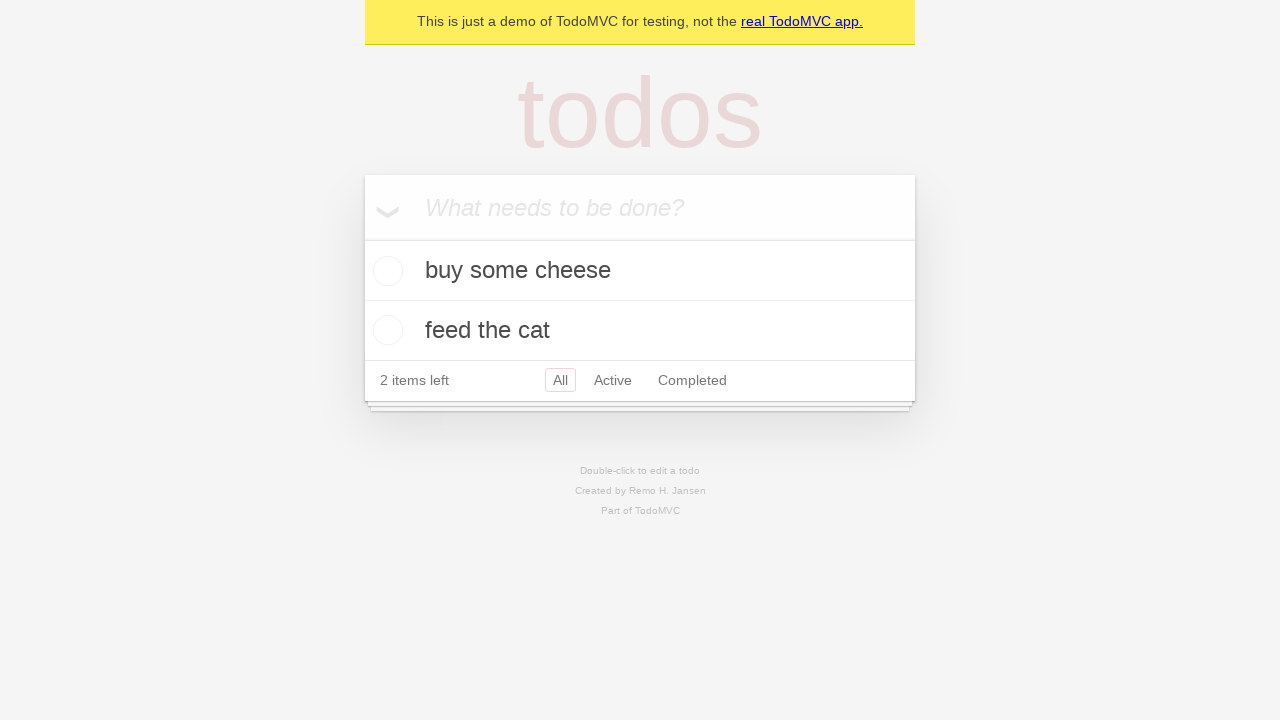

Filled todo input with 'book a doctors appointment' on internal:attr=[placeholder="What needs to be done?"i]
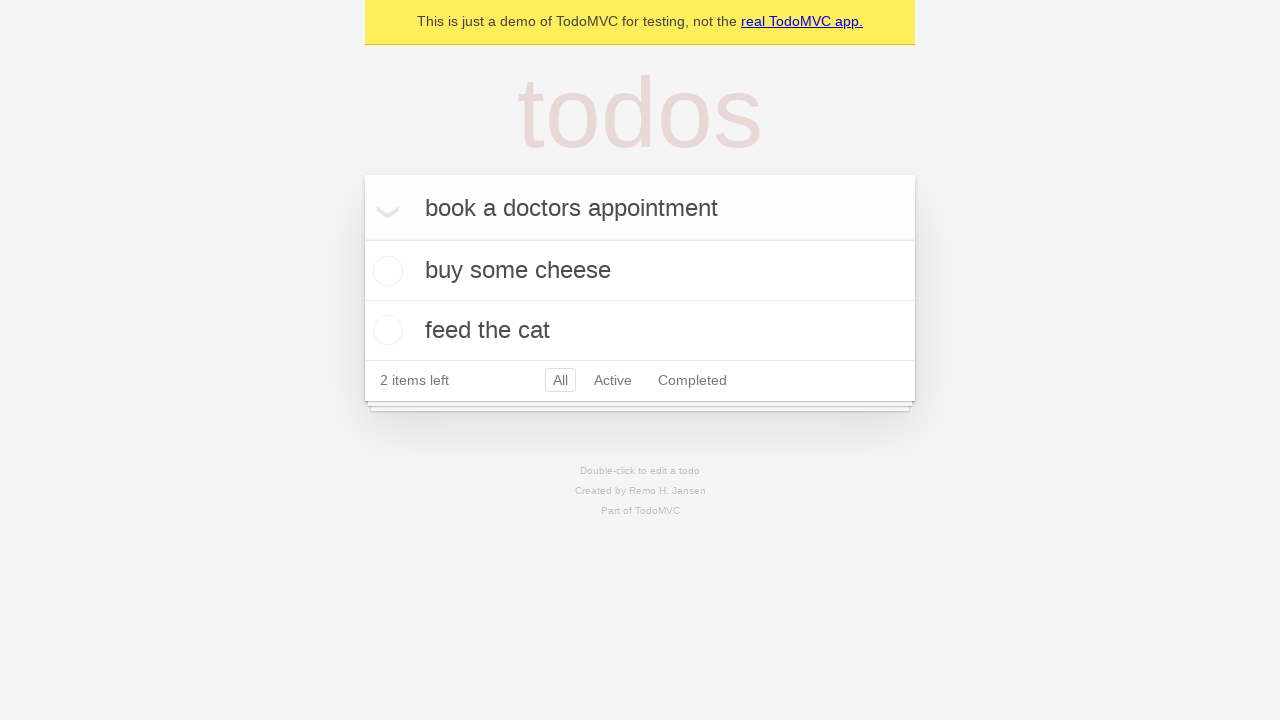

Pressed Enter to create todo 'book a doctors appointment' on internal:attr=[placeholder="What needs to be done?"i]
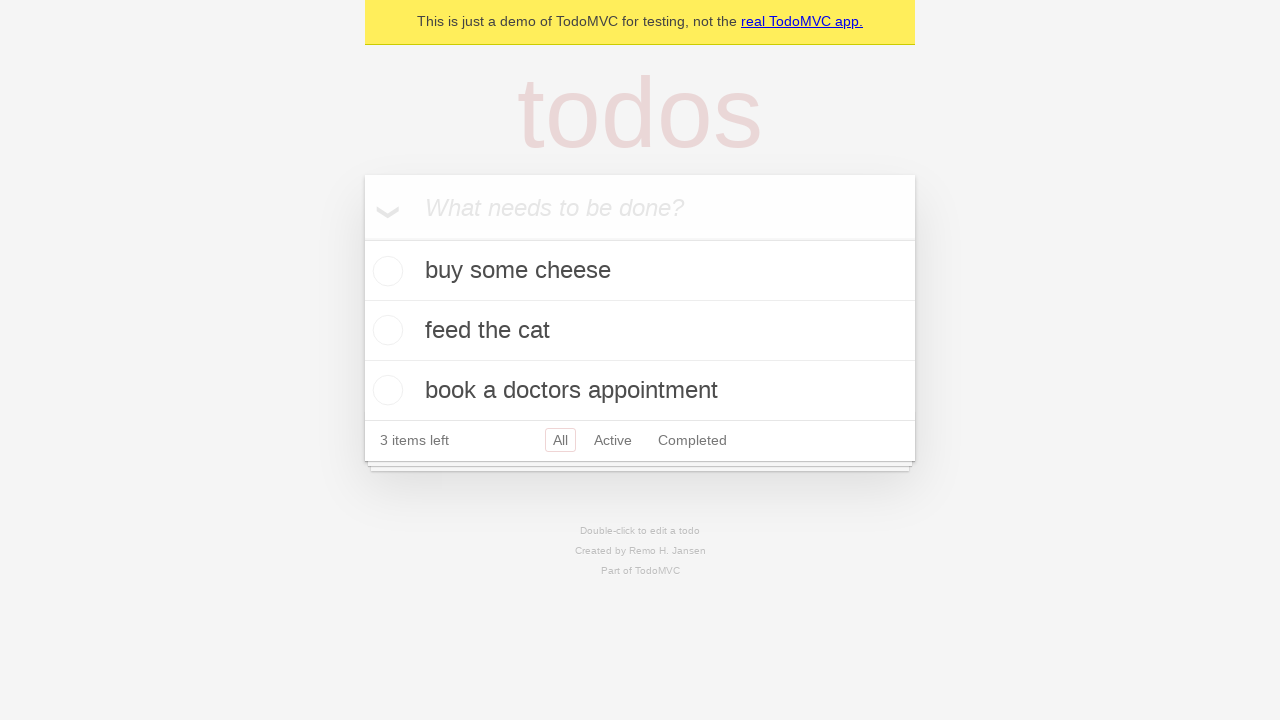

Waited for all 3 todos to be created
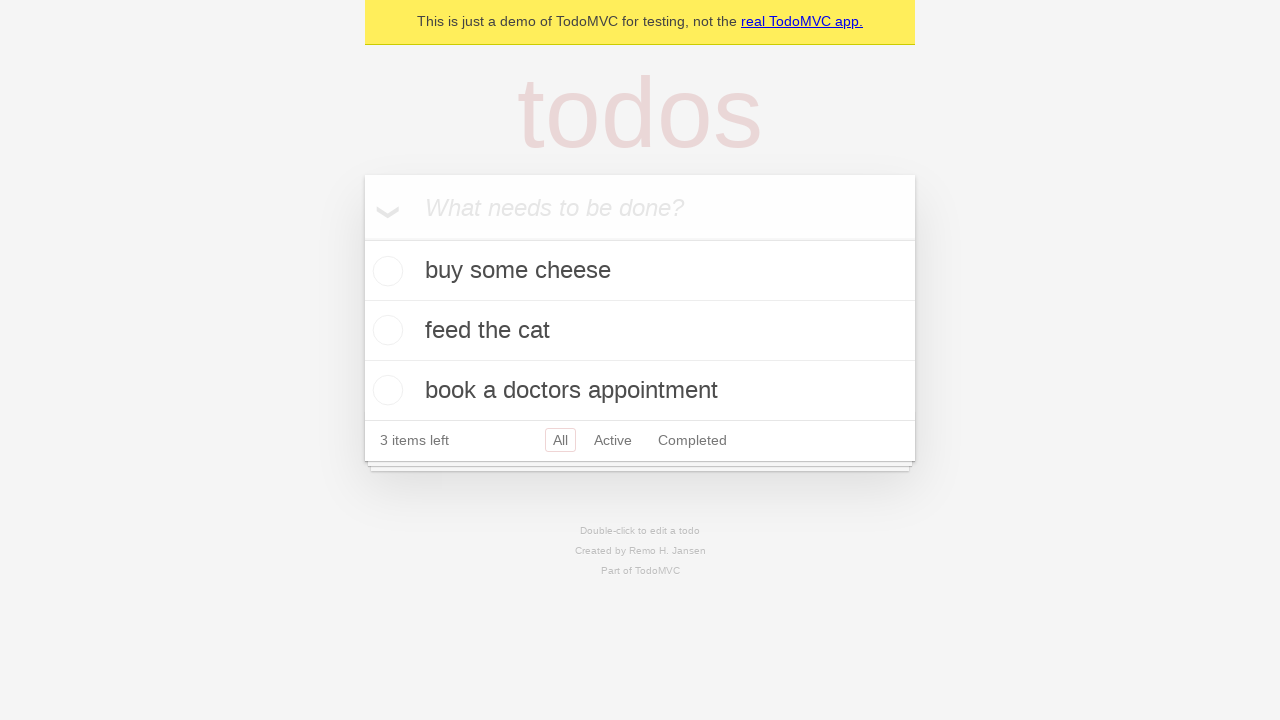

Checked the second todo item at (385, 330) on [data-testid='todo-item'] >> nth=1 >> internal:role=checkbox
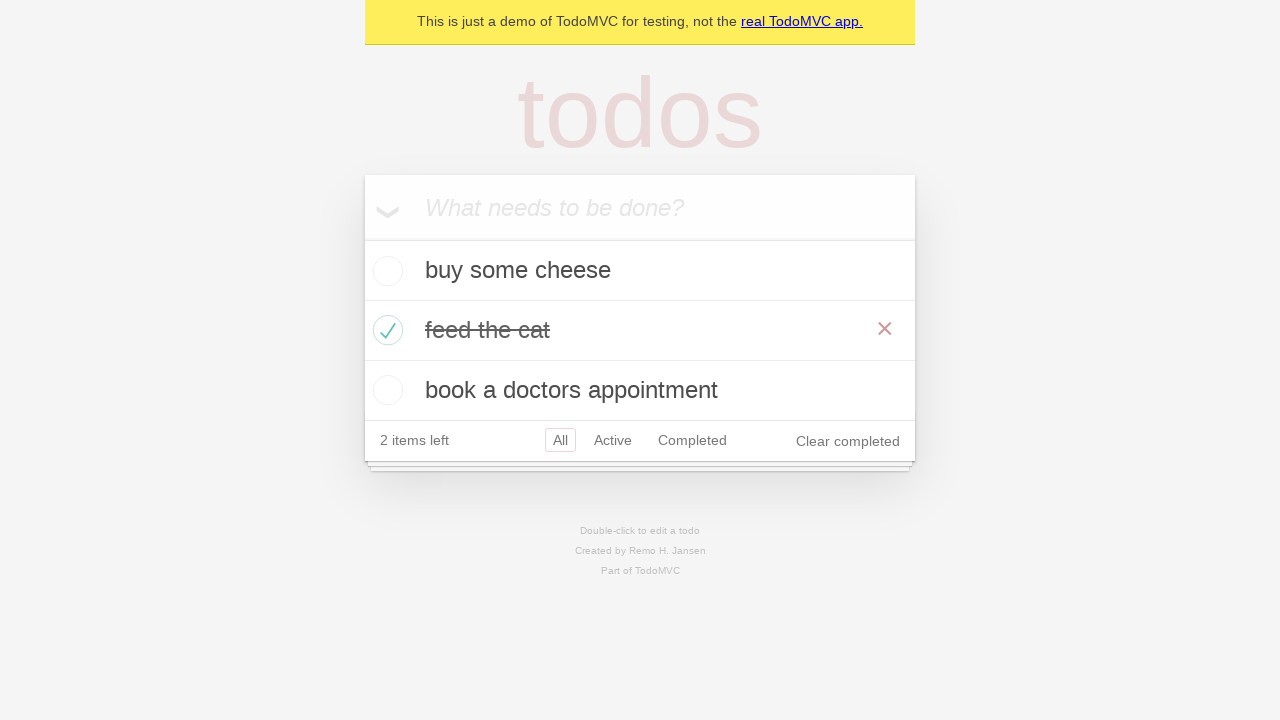

Clicked 'Active' filter to display only active items at (613, 440) on internal:role=link[name="Active"i]
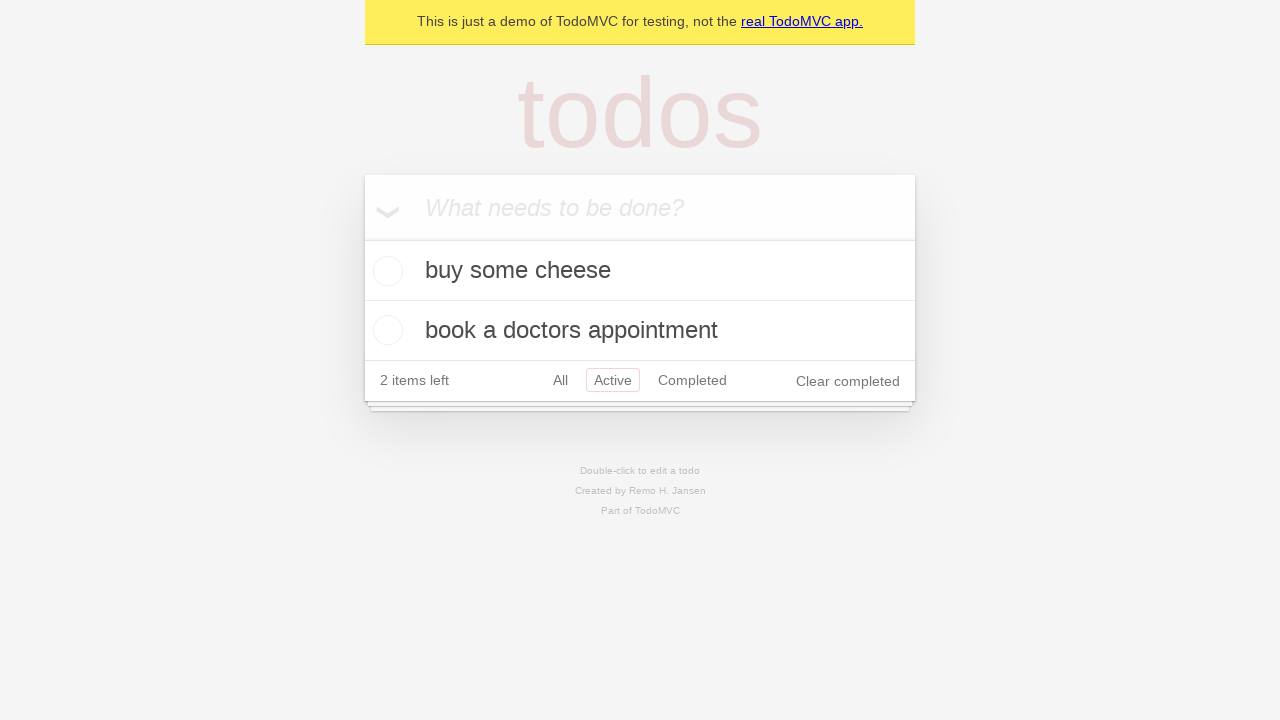

Clicked 'Completed' filter to display only completed items at (692, 380) on internal:role=link[name="Completed"i]
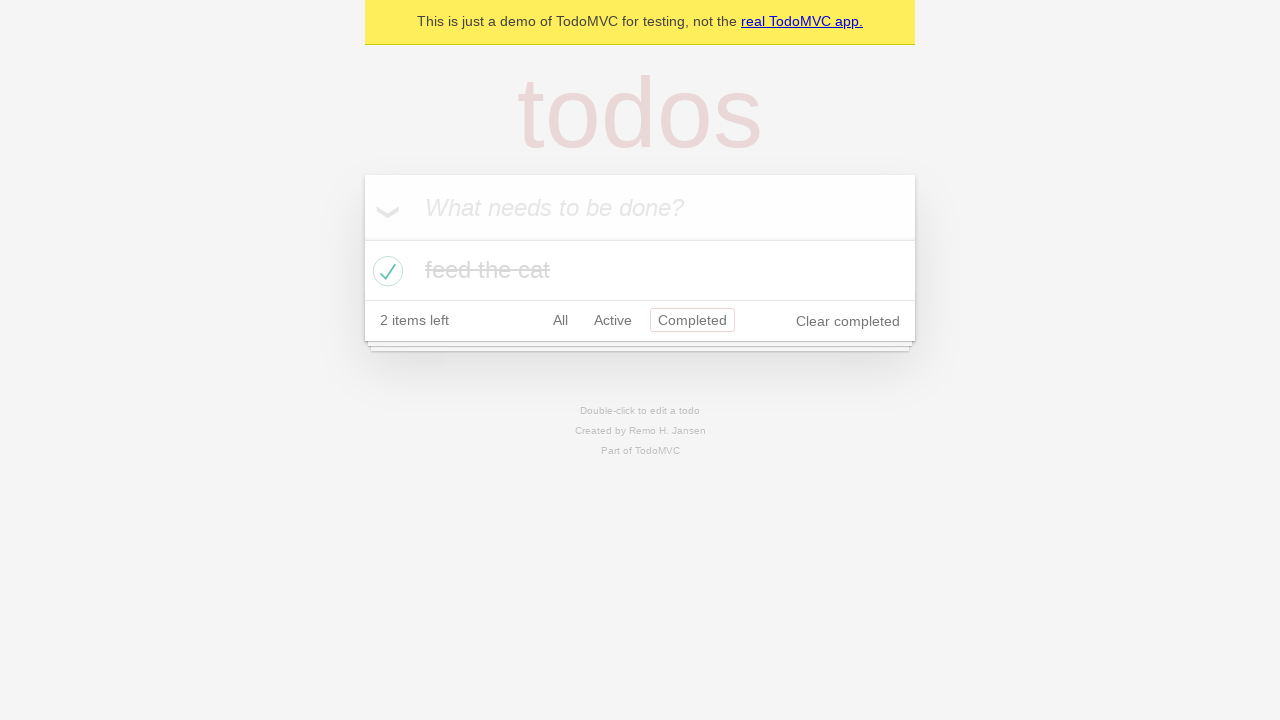

Clicked 'All' filter to display all items again at (560, 320) on internal:role=link[name="All"i]
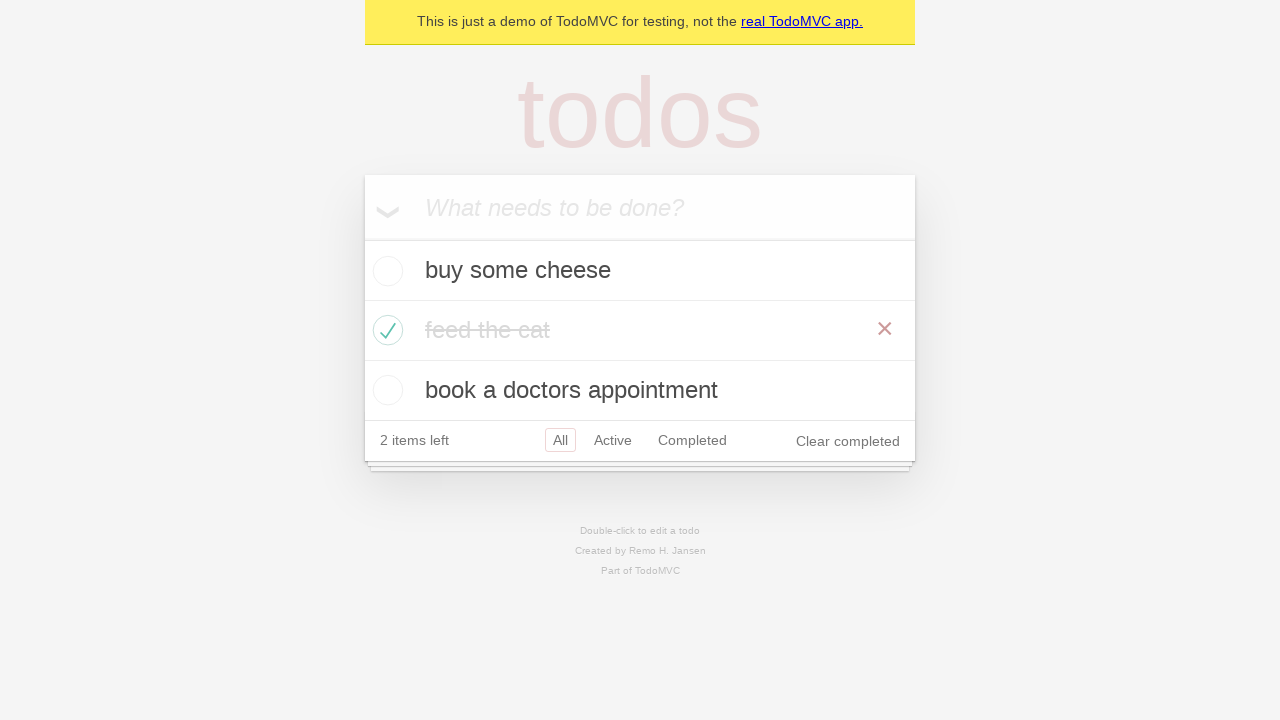

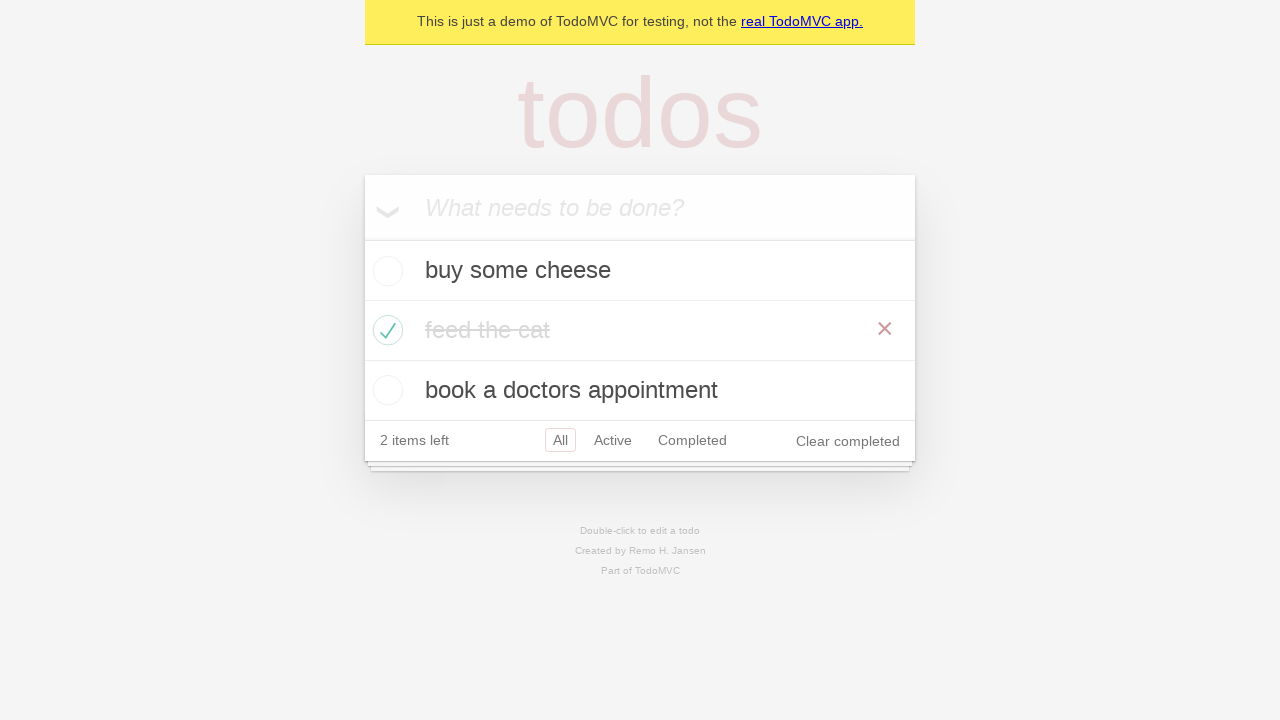